Navigates to the MyTrioRings website and scrolls to the bottom of the page to verify page content loads fully.

Starting URL: http://mytriorings.com

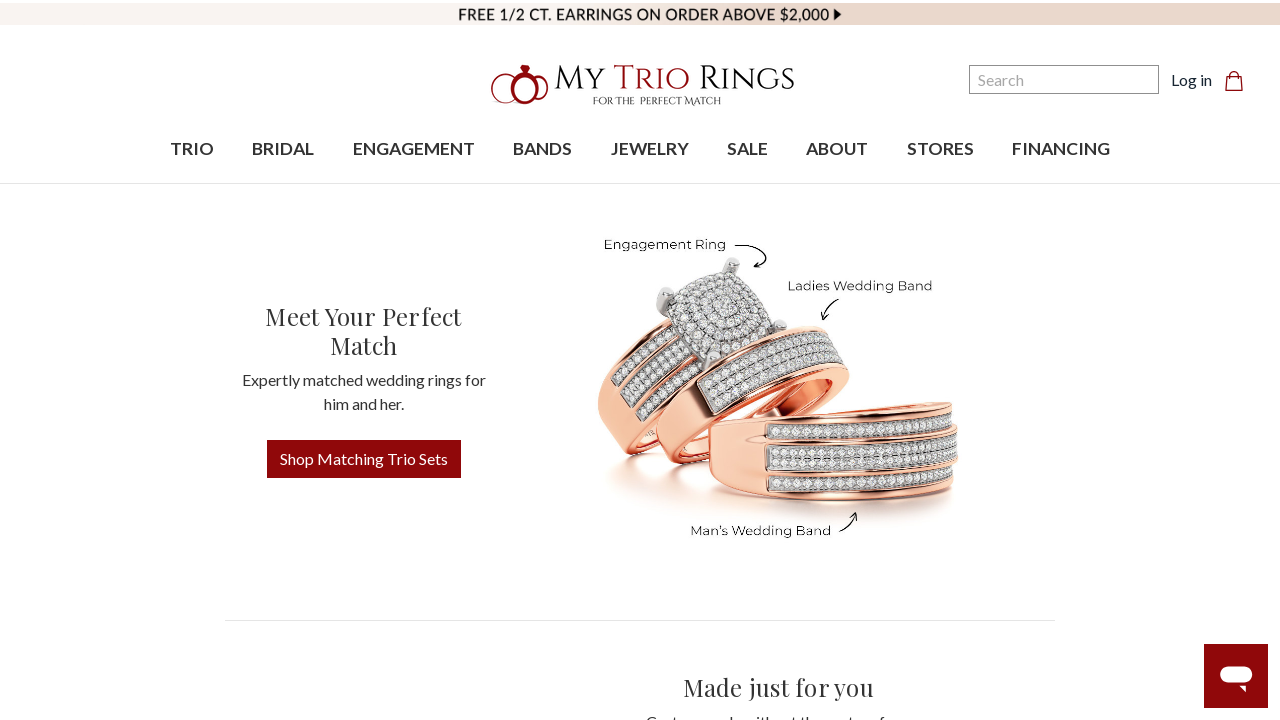

Navigated to MyTrioRings website
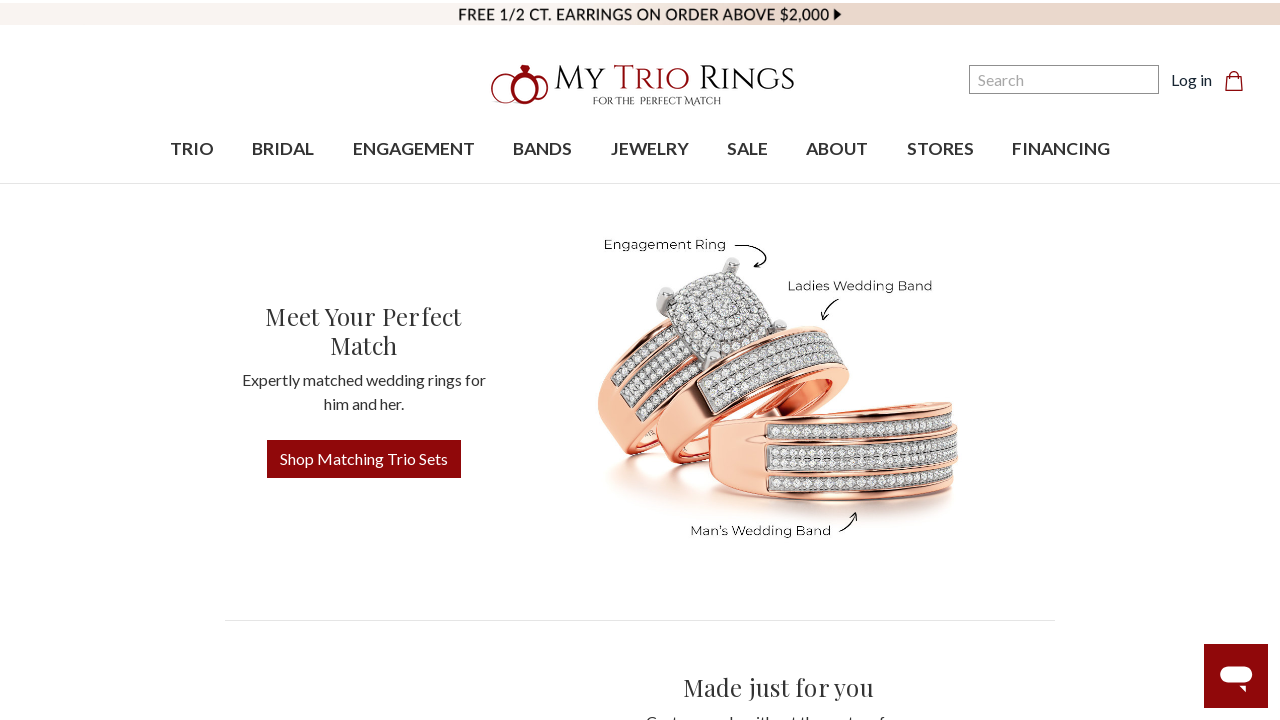

Scrolled to the bottom of the page
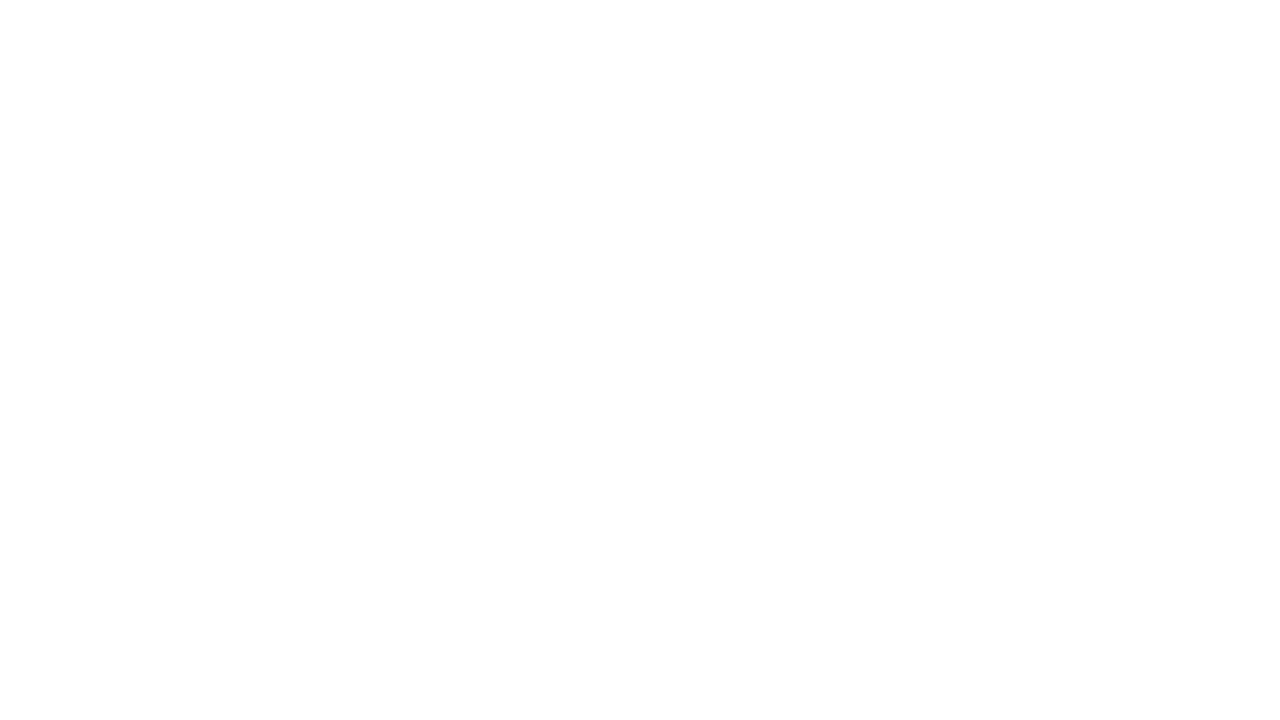

Waited for lazy-loaded content to load
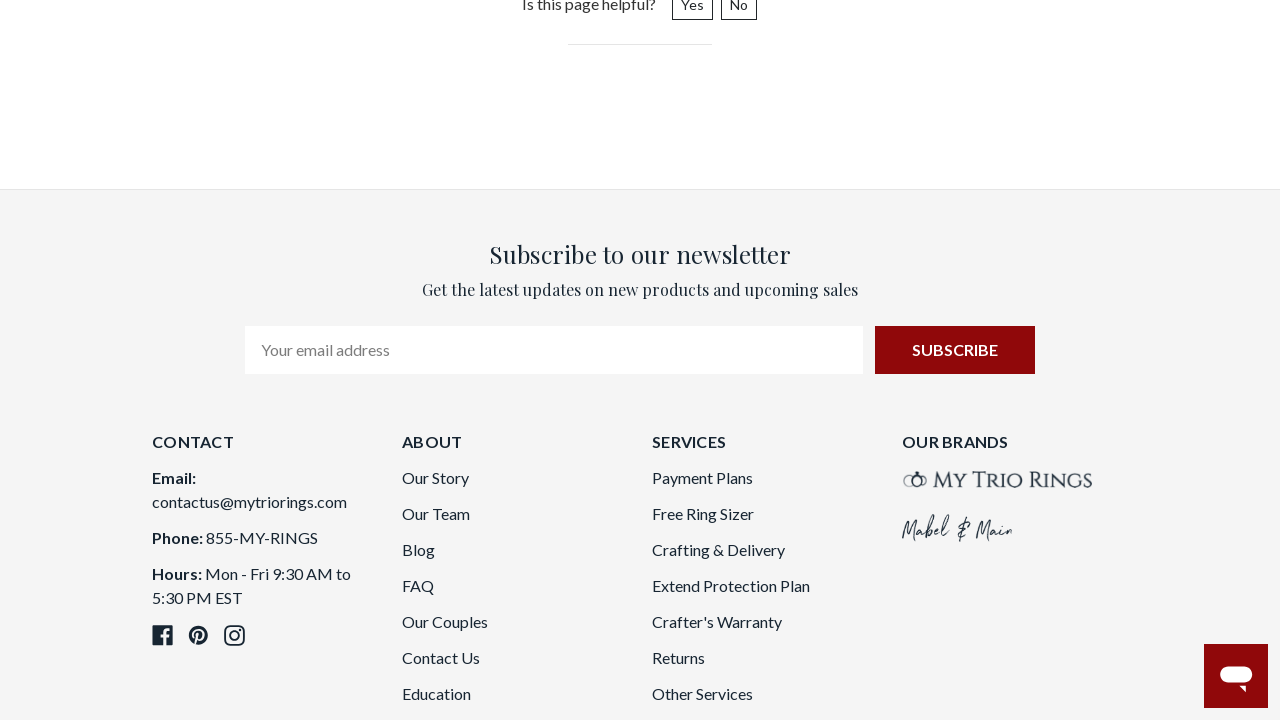

Verified page title exists - page content loaded fully
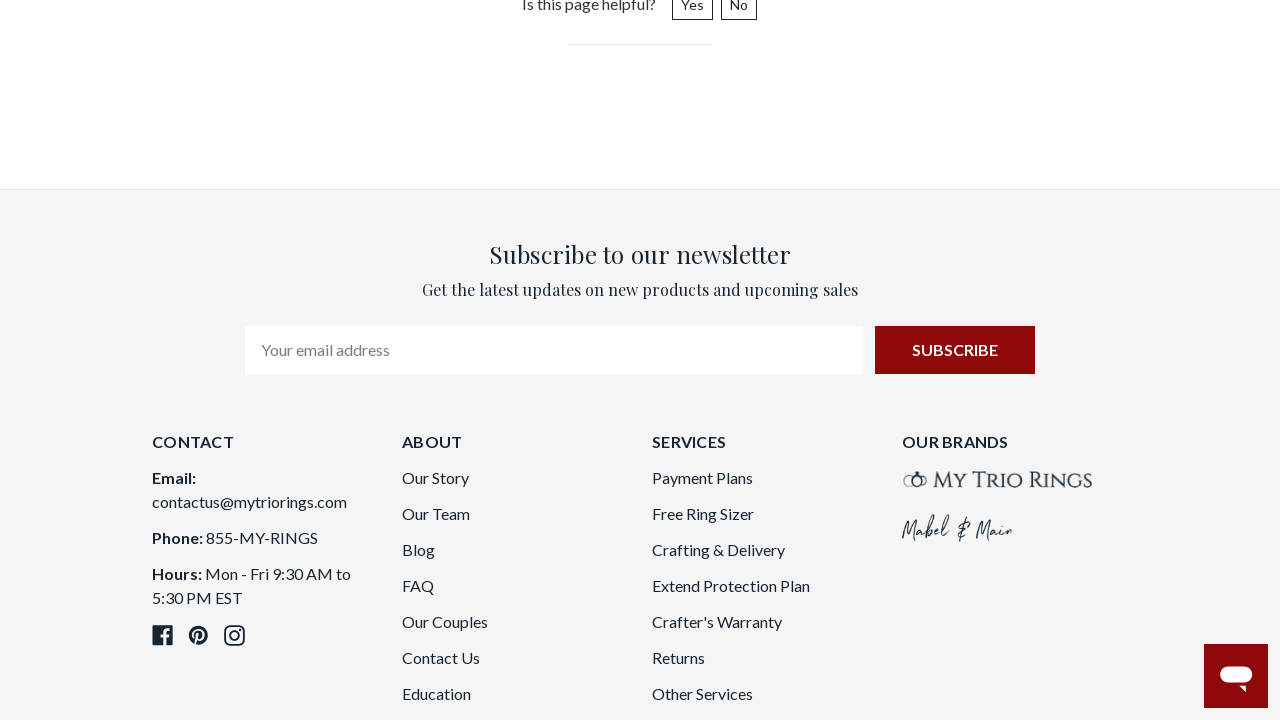

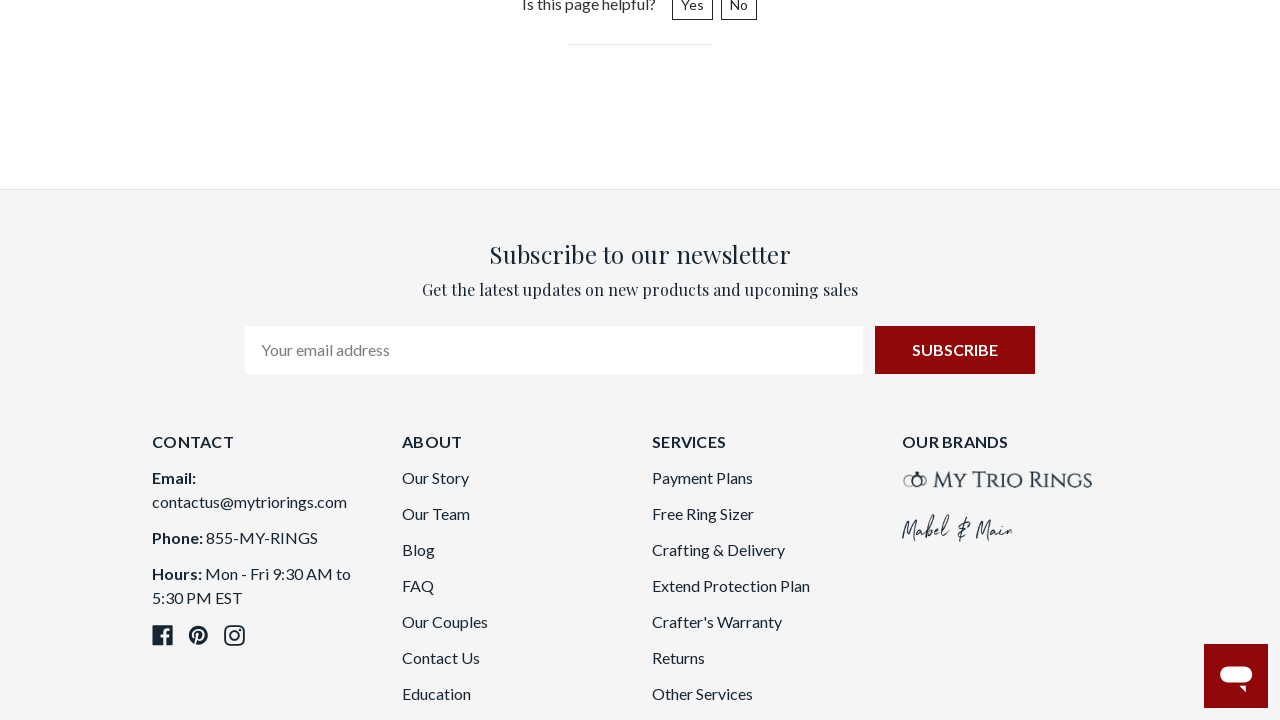